Tests that news articles are displayed on the Redmine news page

Starting URL: https://www.redmine.org/news

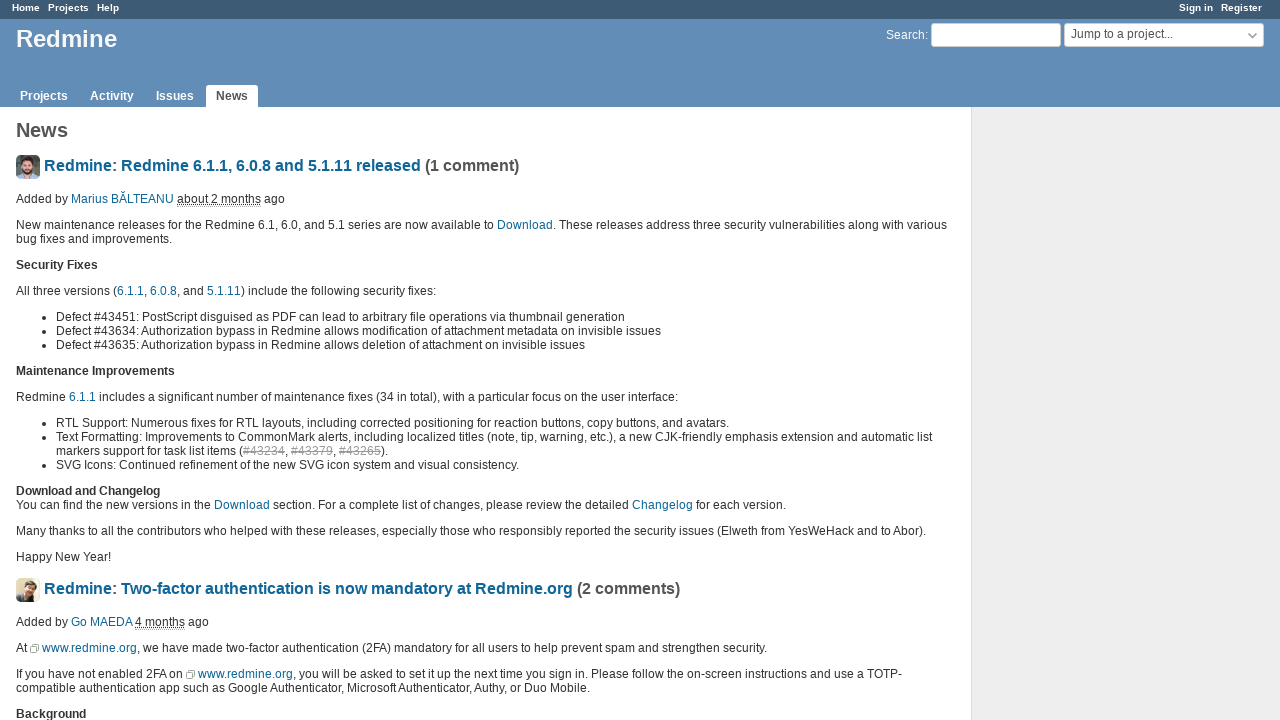

Navigated to Redmine news page
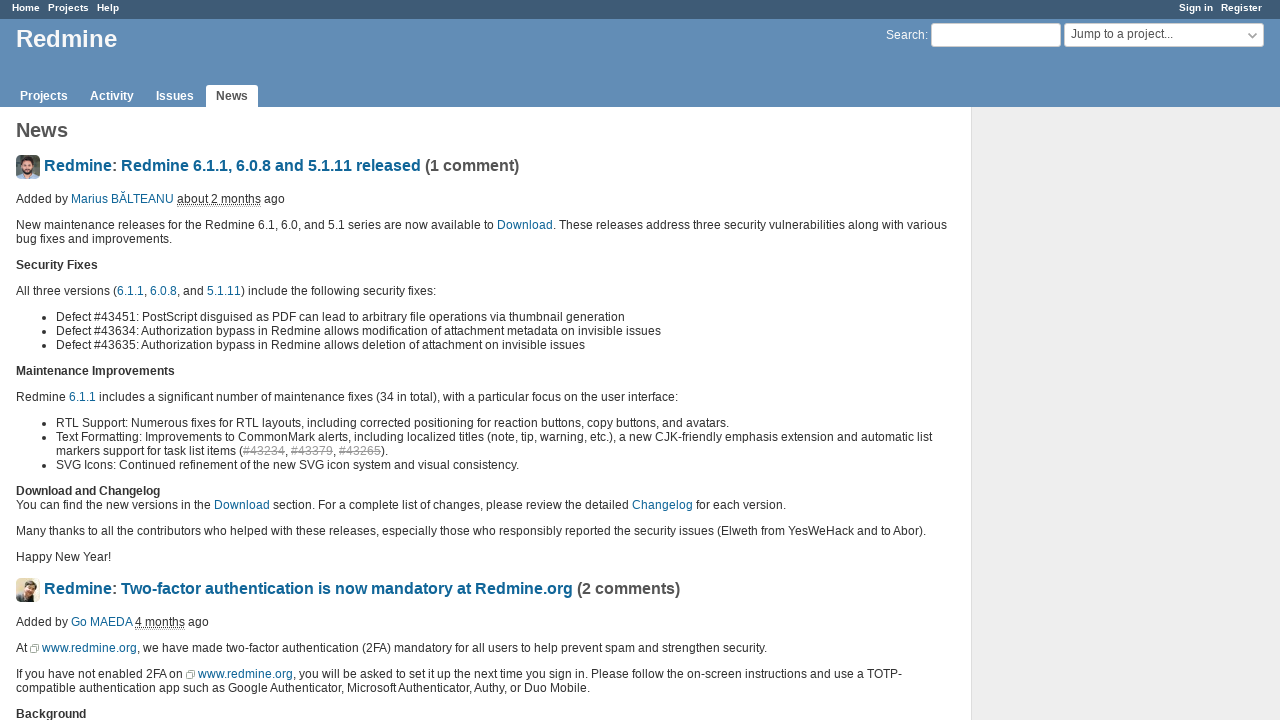

News articles selector loaded
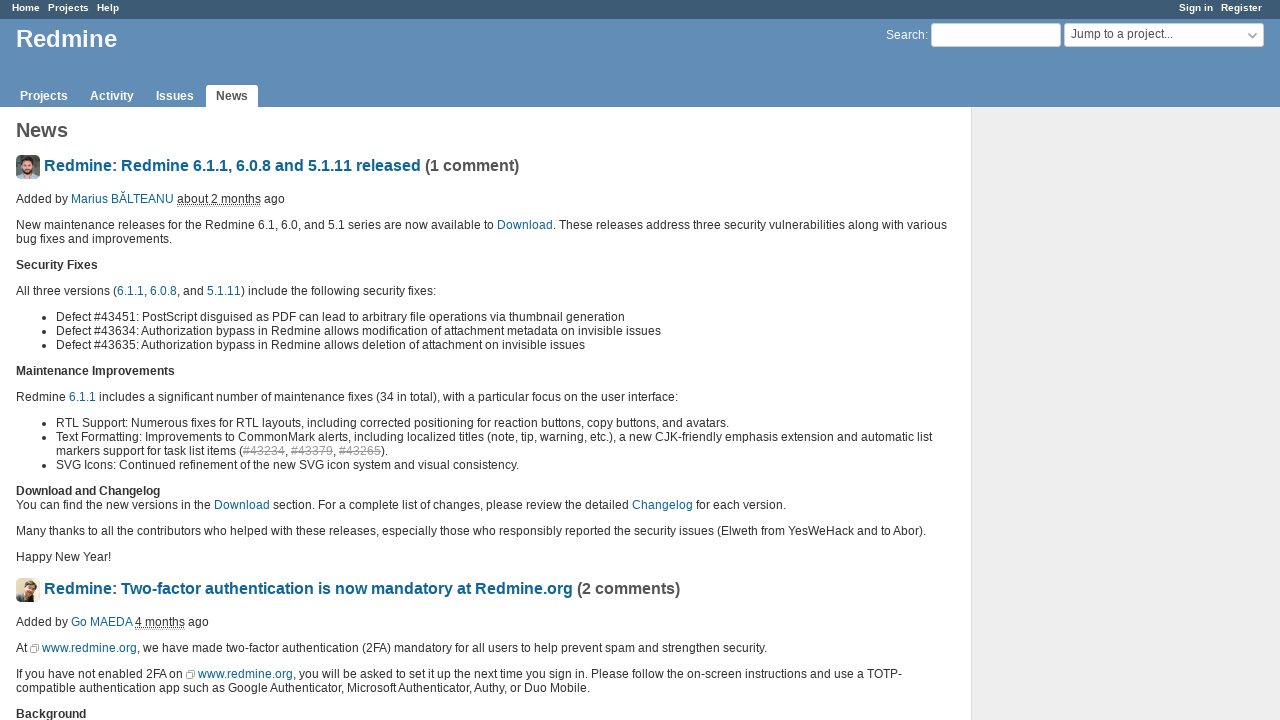

Retrieved 1 news articles from page
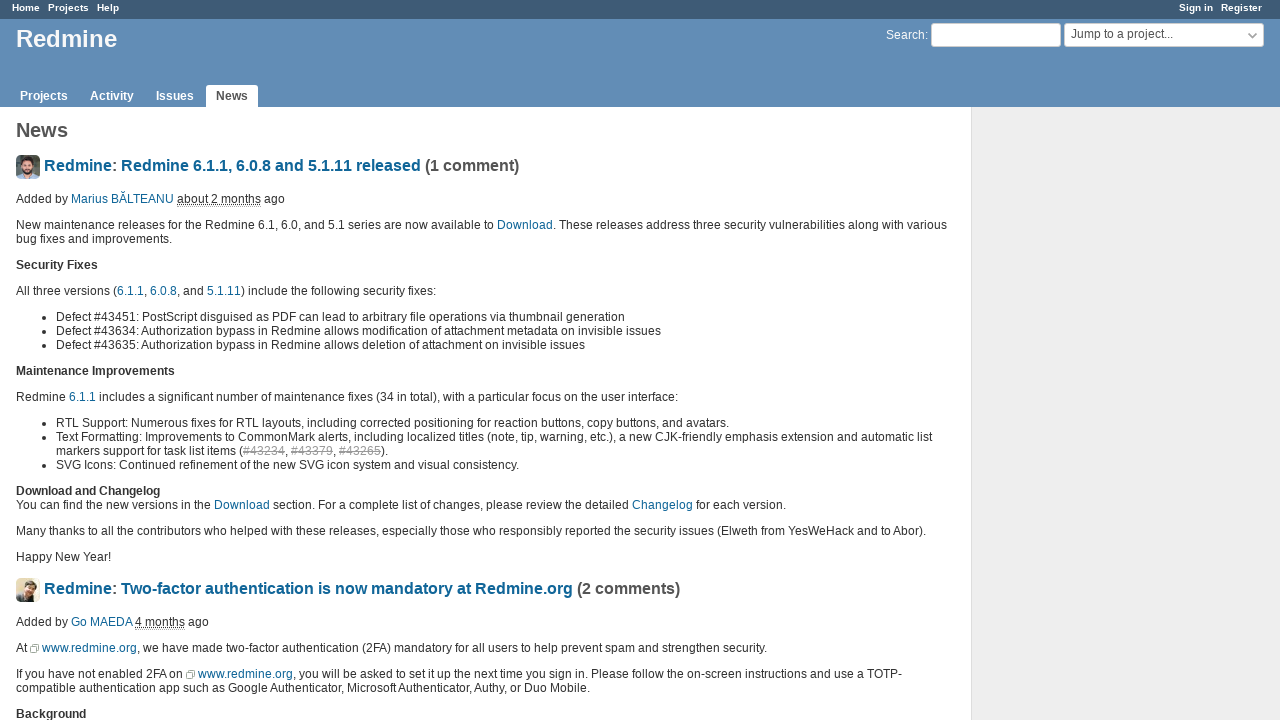

Assertion passed: at least one news article is displayed
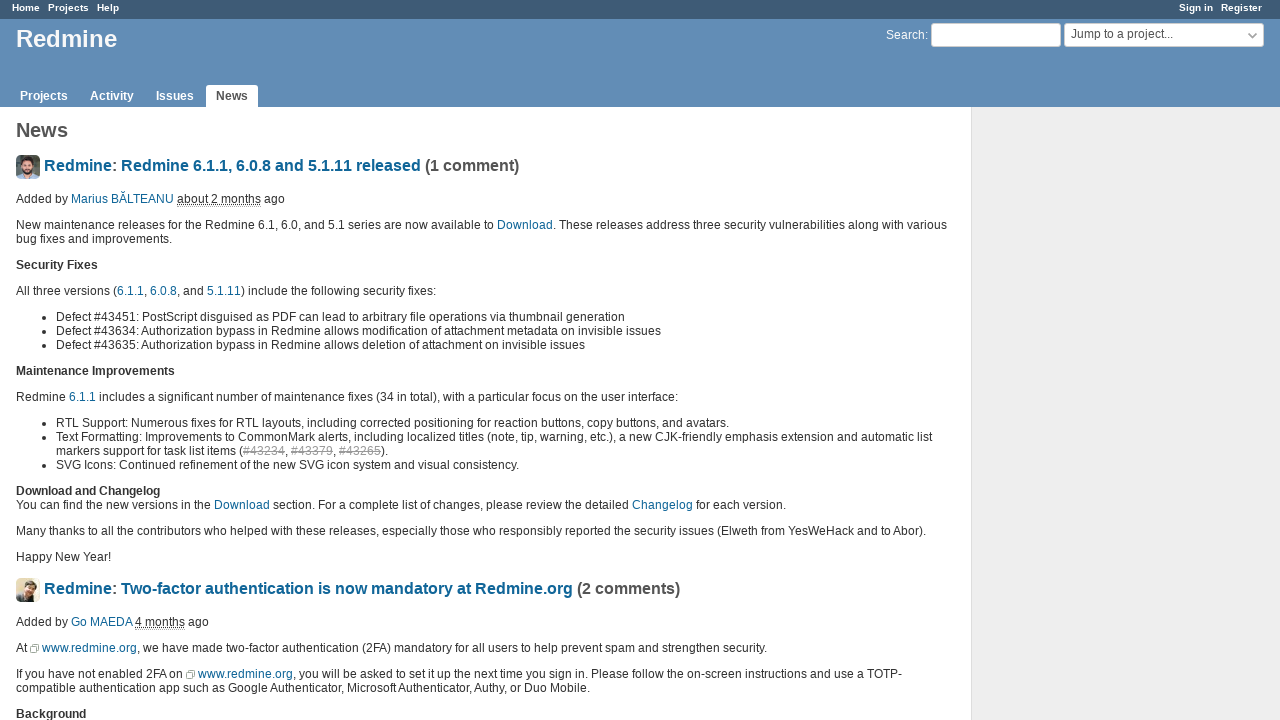

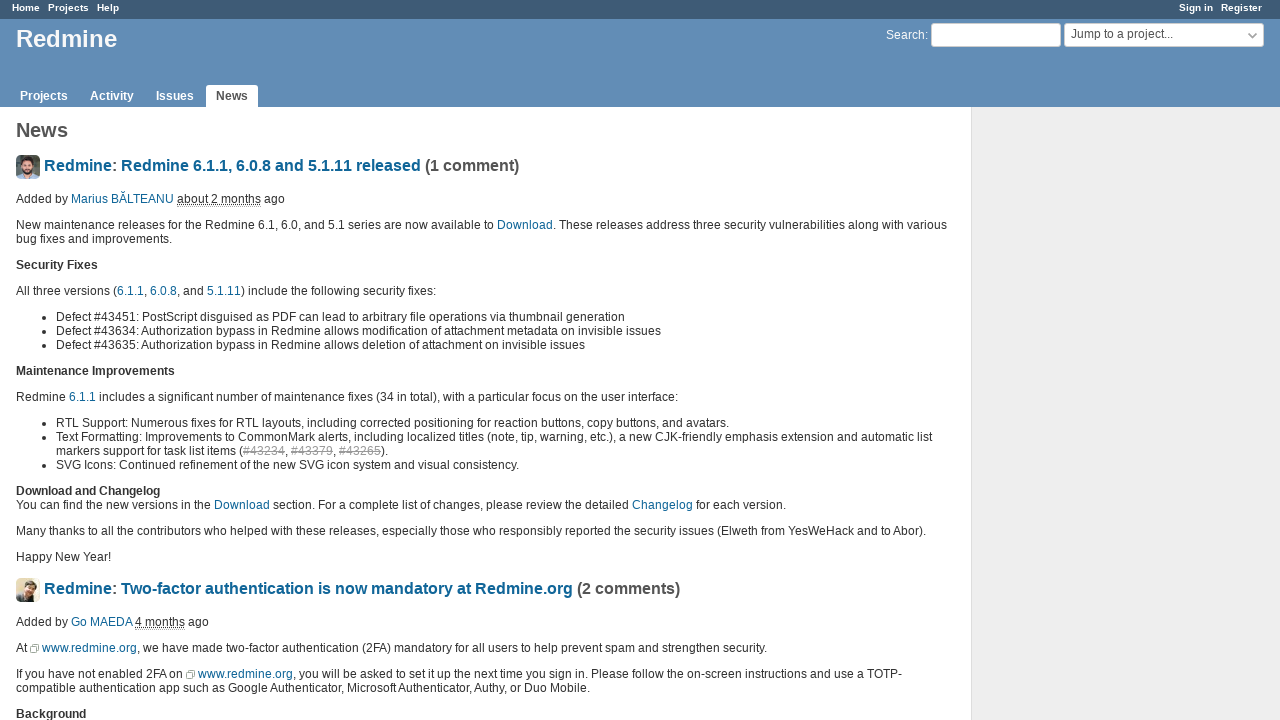